Tests a web form by filling a text input field with text and clicking the submit button, then verifies the success message appears

Starting URL: https://www.selenium.dev/selenium/web/web-form.html

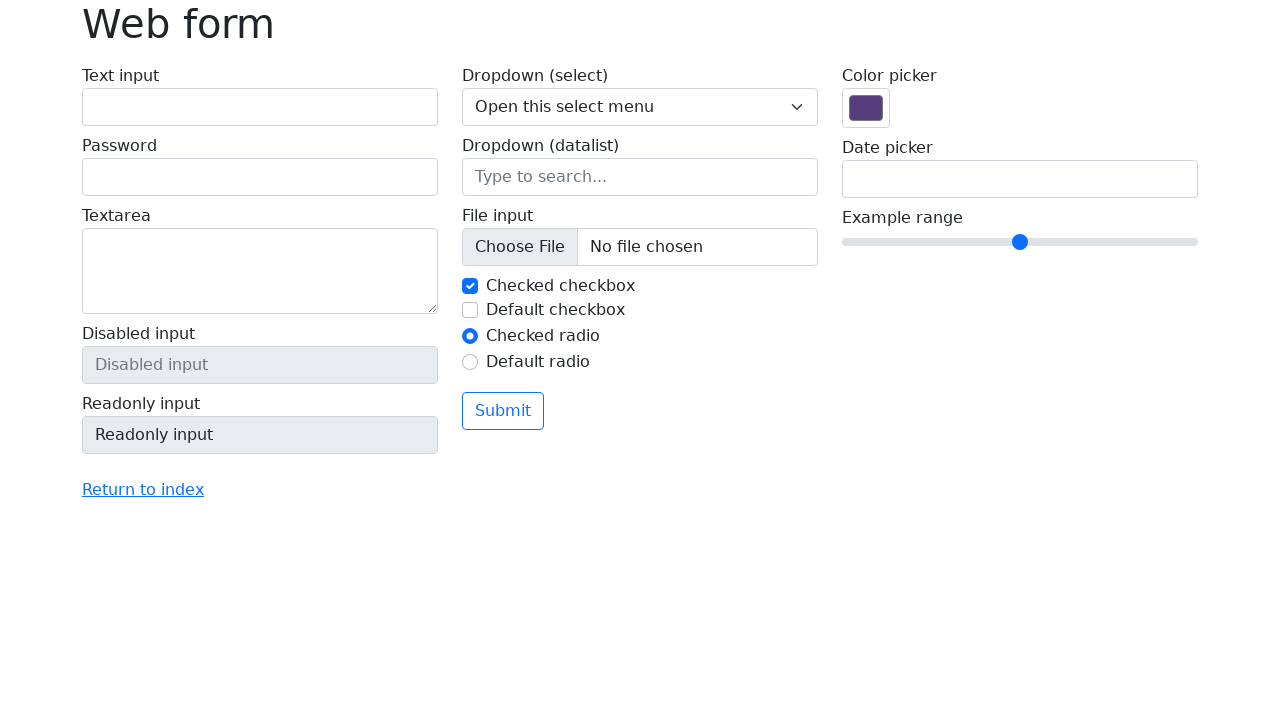

Filled text input field with 'Selenium' on input[name='my-text']
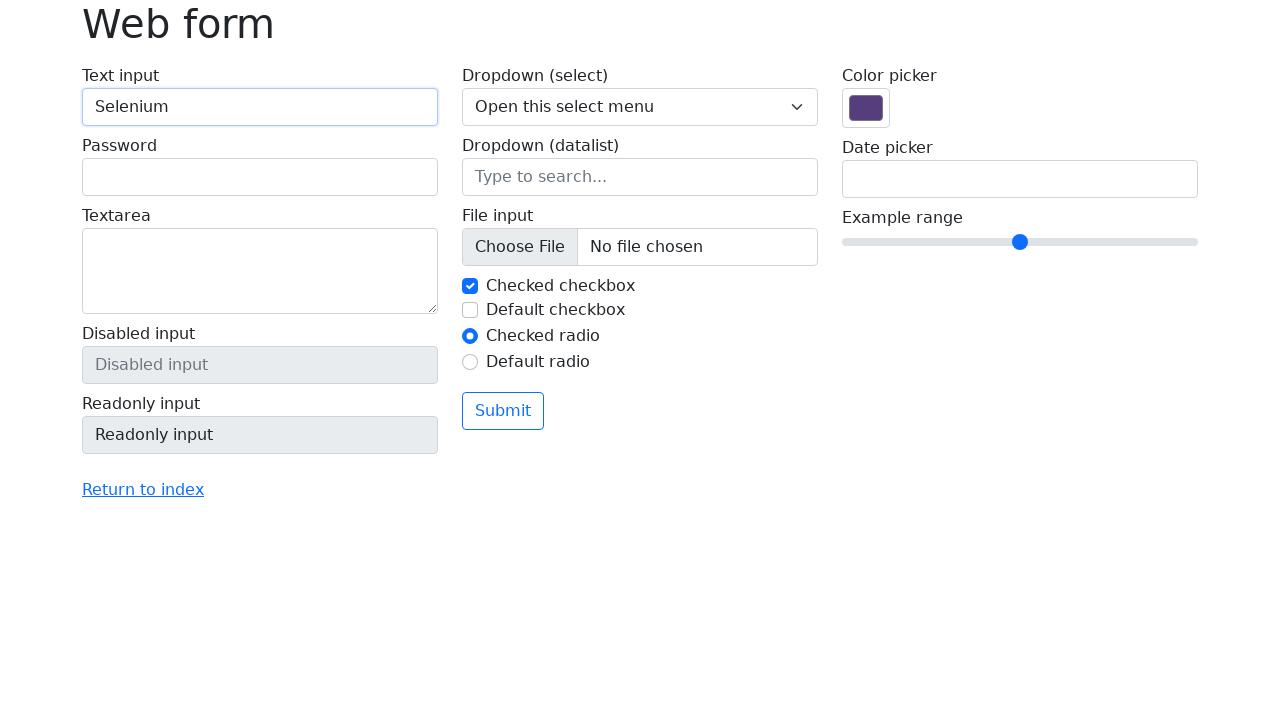

Clicked submit button at (503, 411) on button
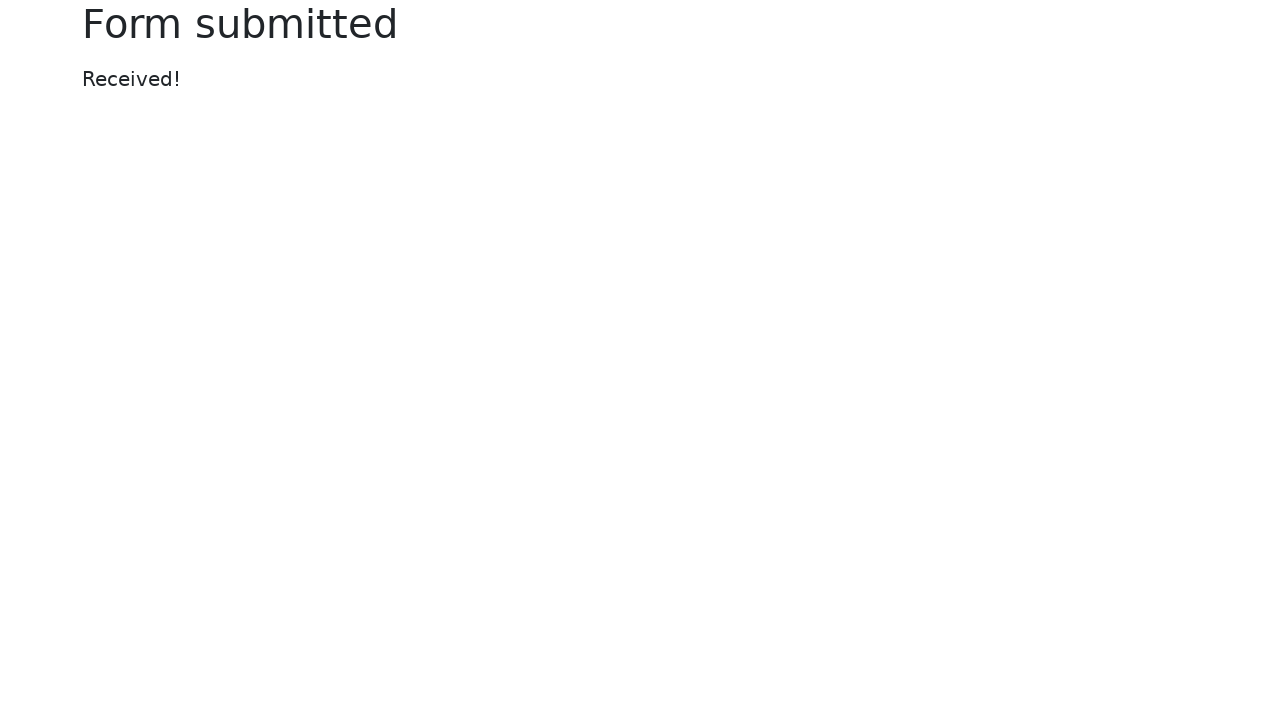

Success message appeared
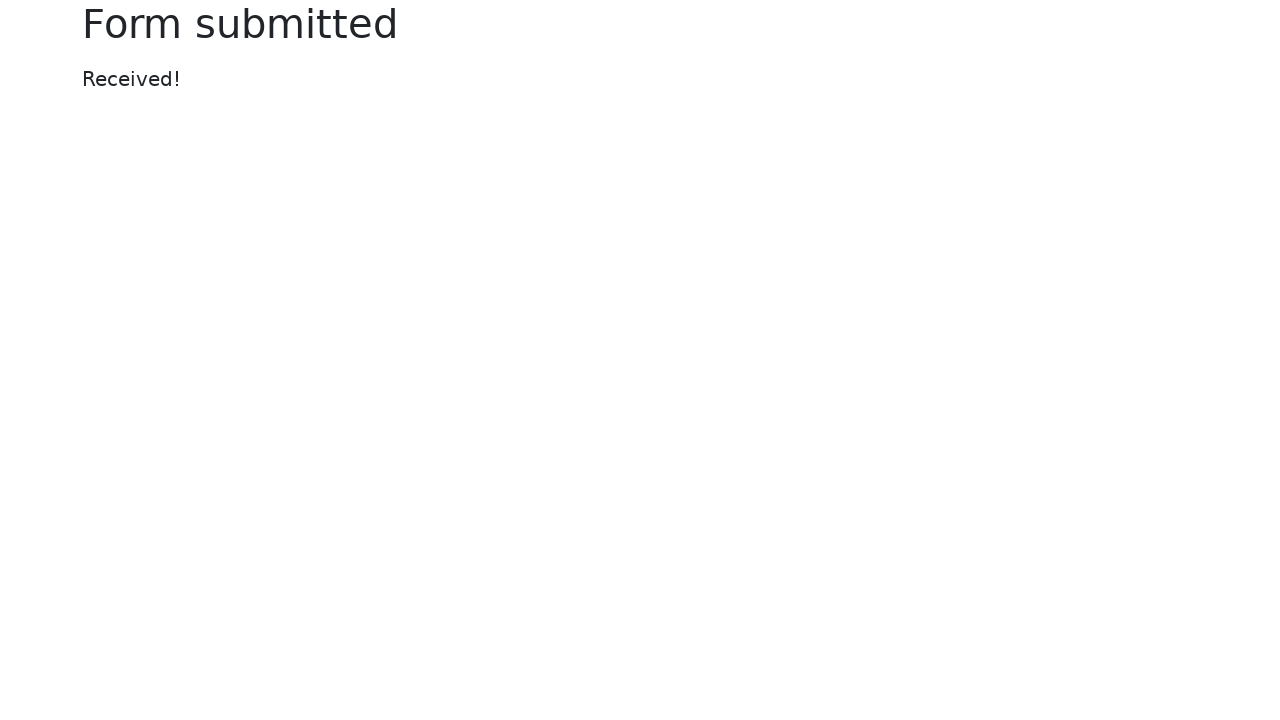

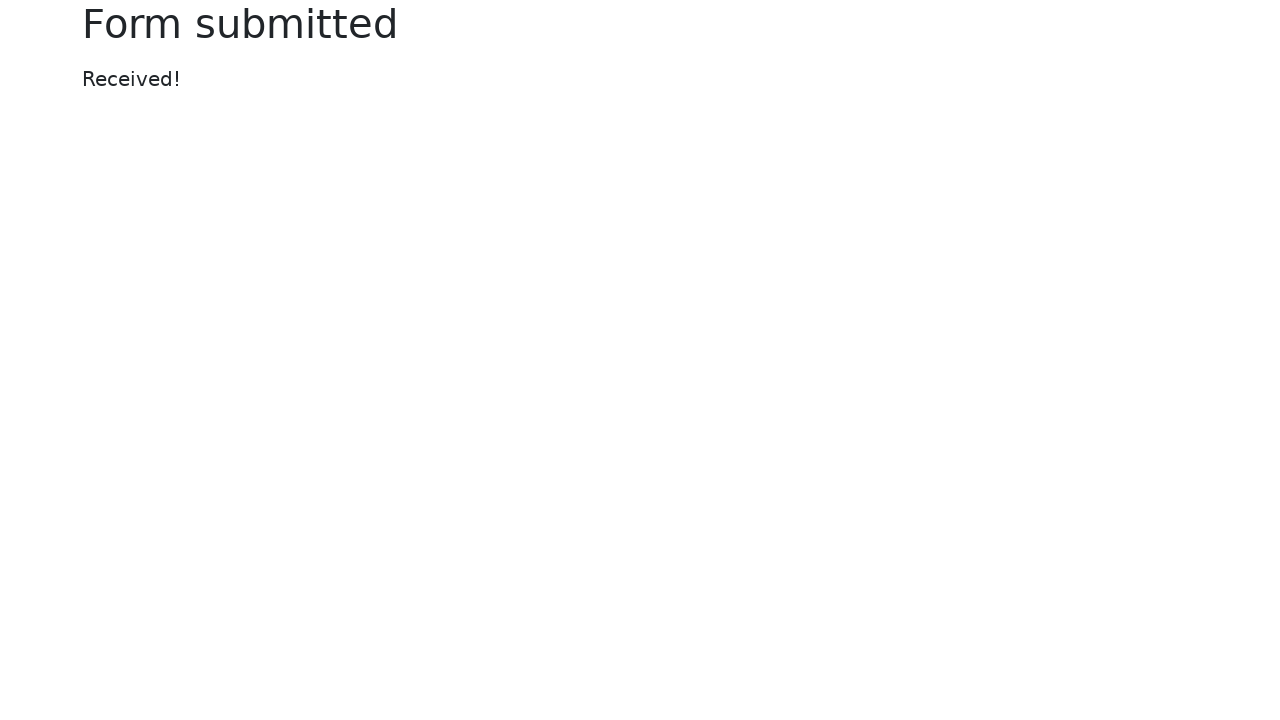